Tests dropdown selection functionality by selecting different options and verifying the selection state

Starting URL: https://the-internet.herokuapp.com/dropdown

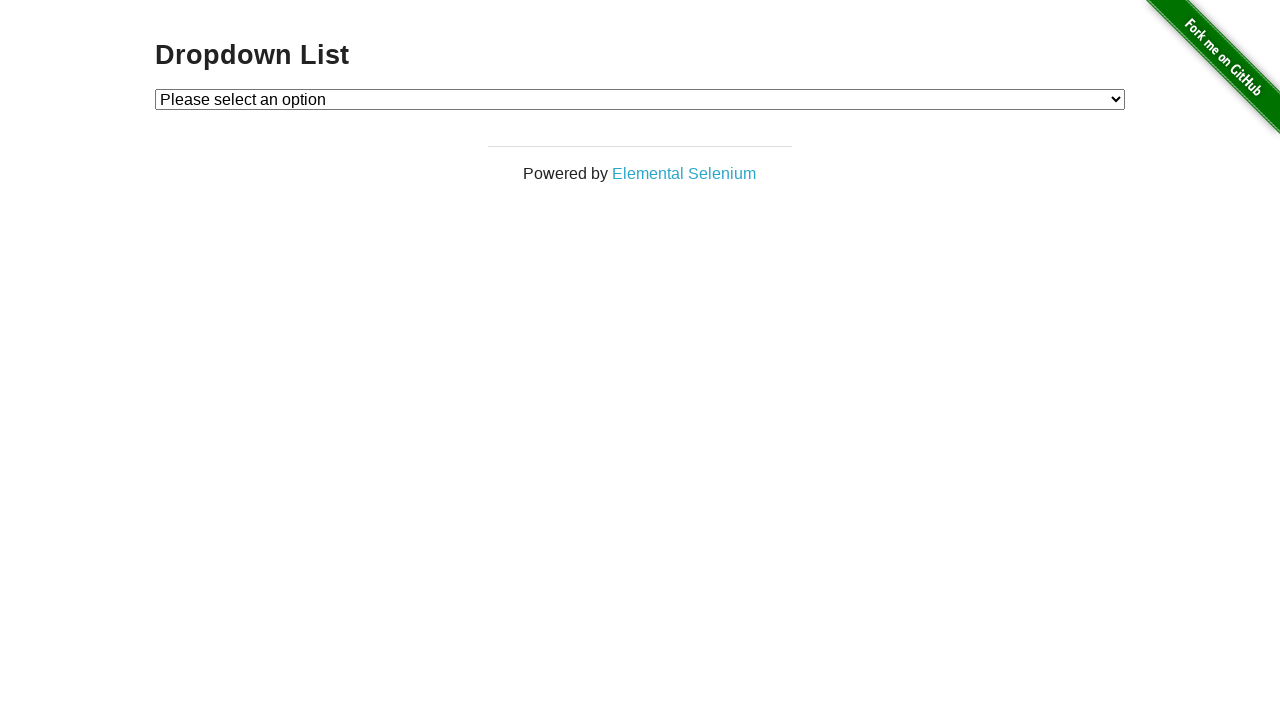

Located dropdown element with id 'dropdown'
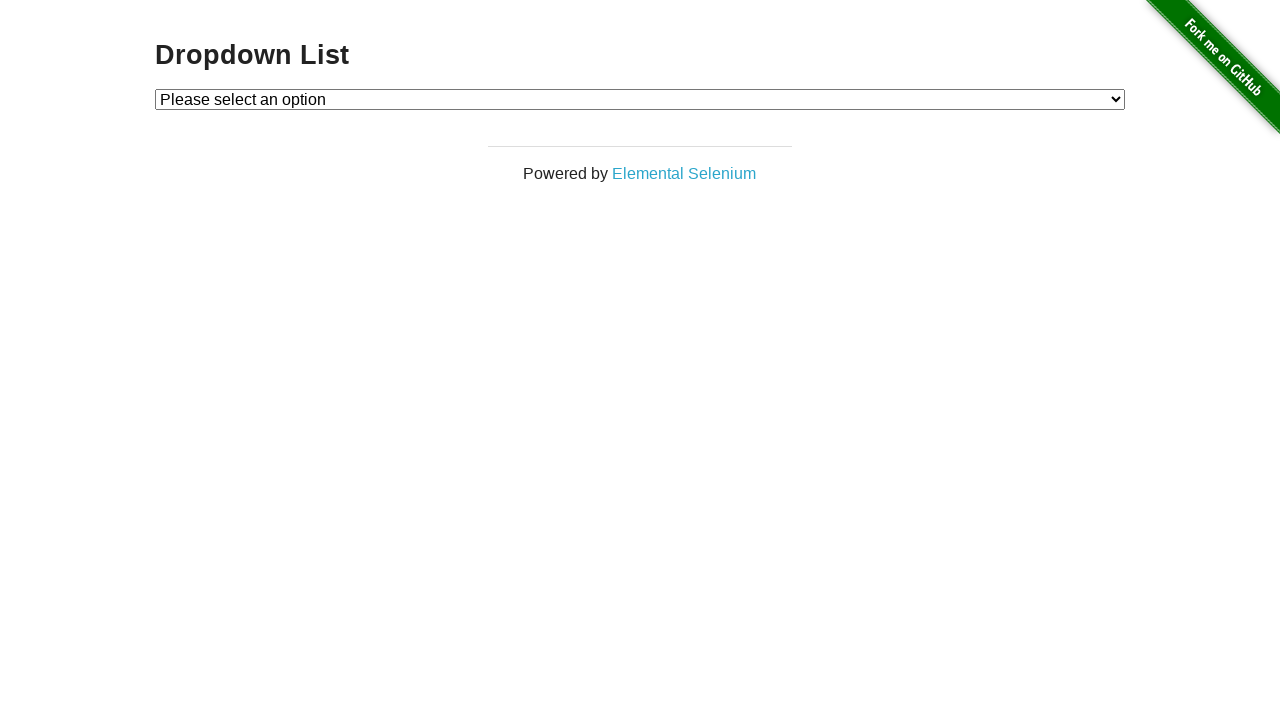

Selected 'Option 1' from dropdown on #dropdown
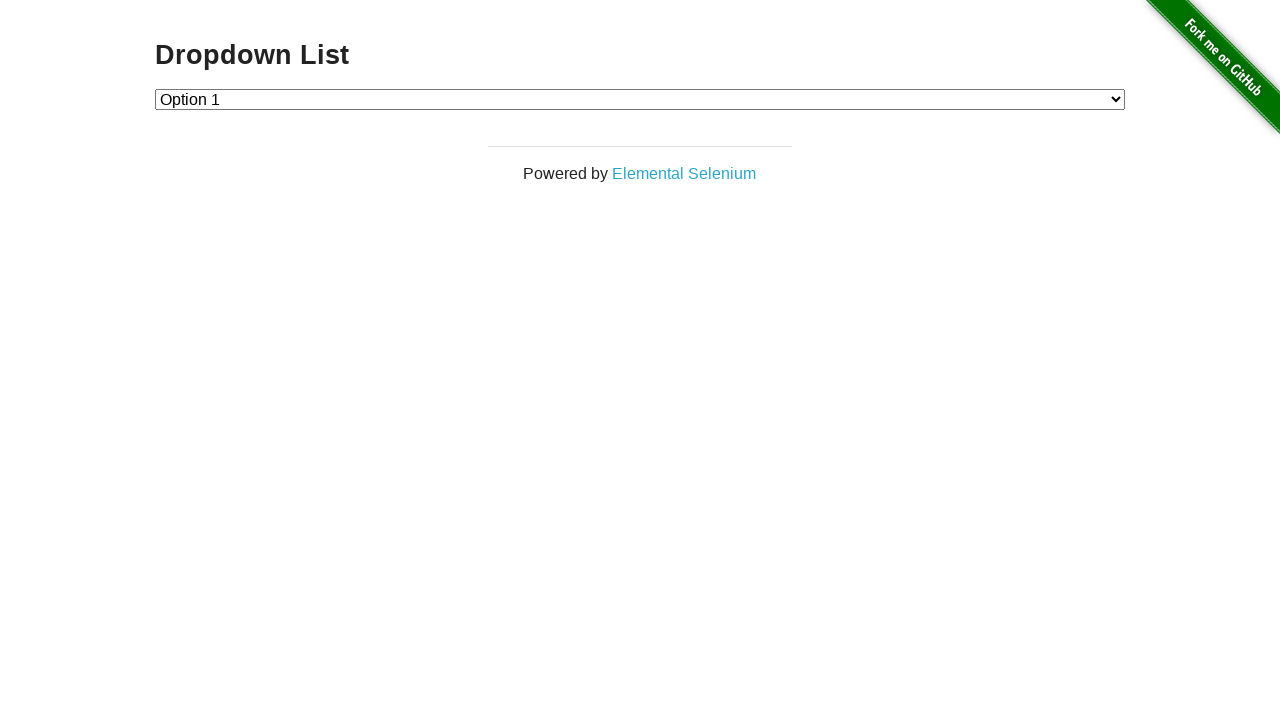

Verified that Option 1 is selected (value='1')
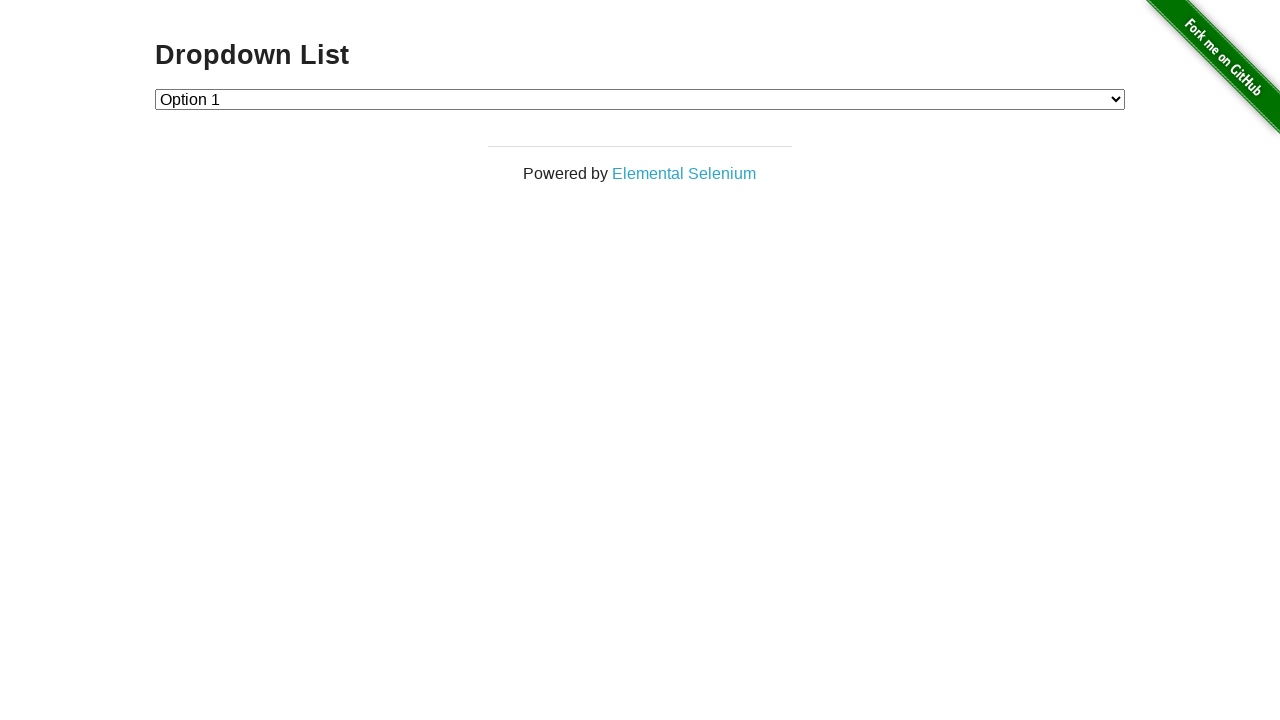

Selected 'Option 2' from dropdown on #dropdown
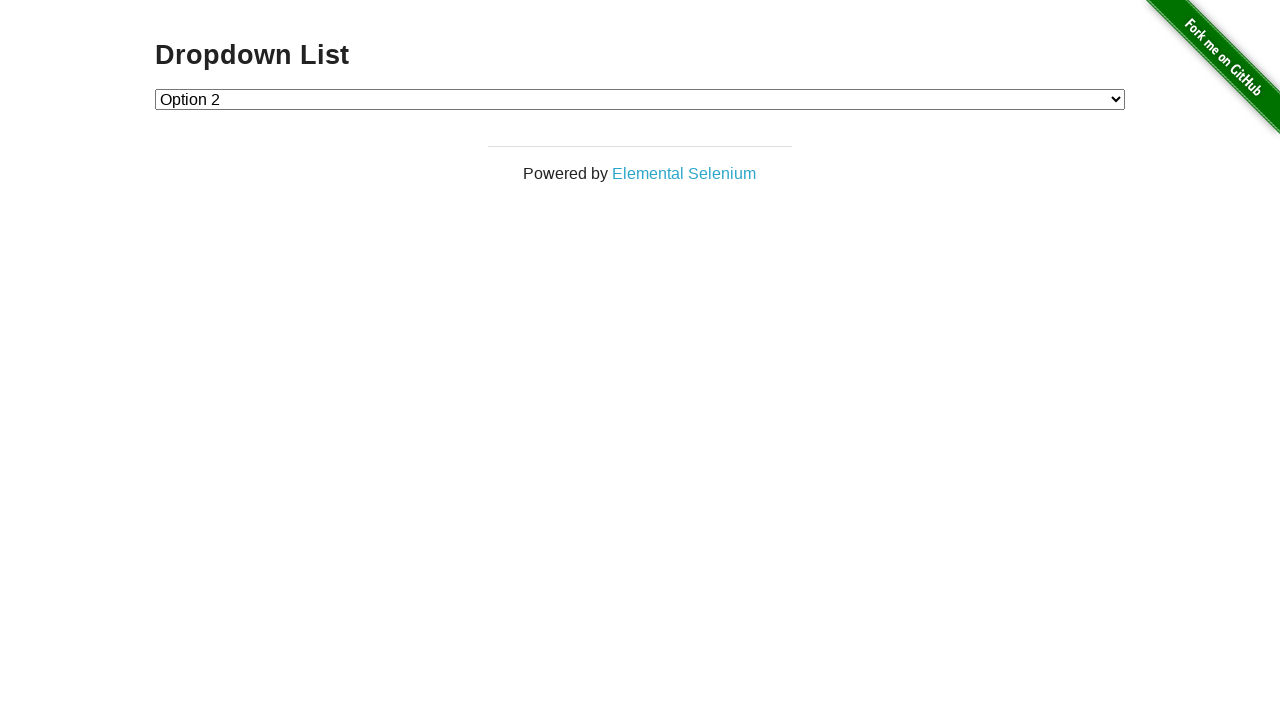

Verified that Option 2 is selected (value='2')
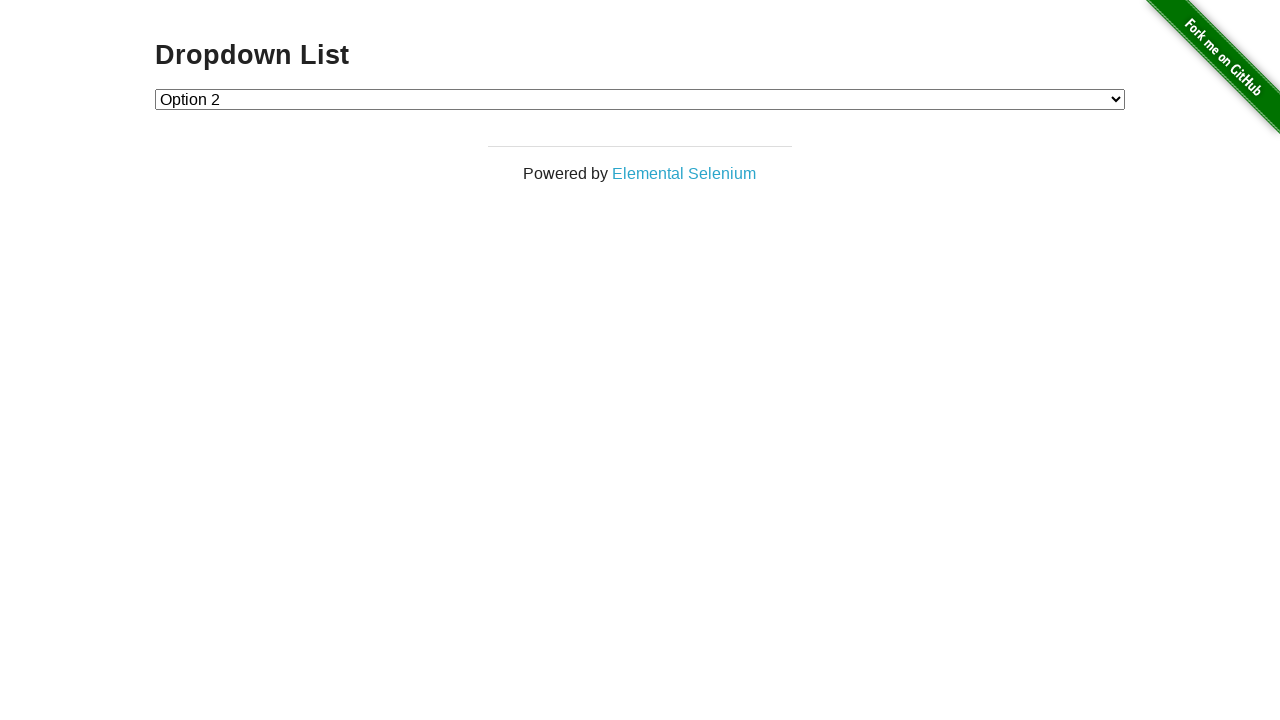

Retrieved all dropdown options
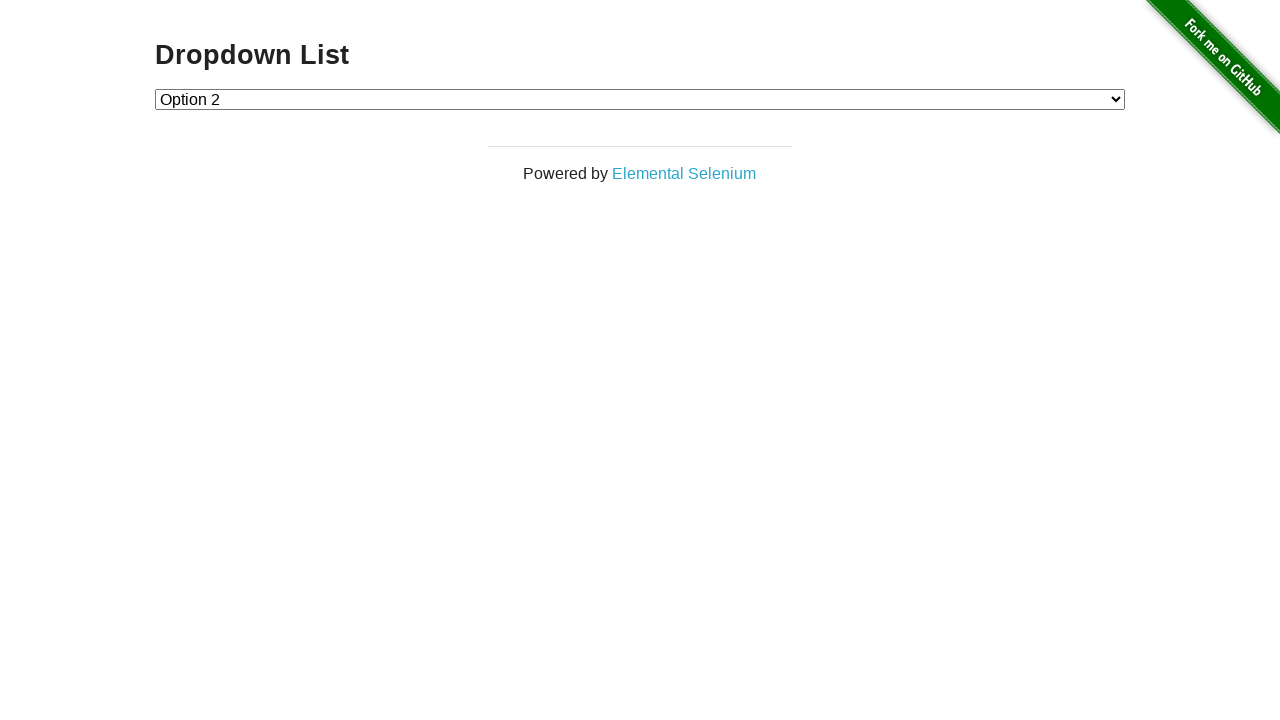

Verified that dropdown contains exactly 3 options
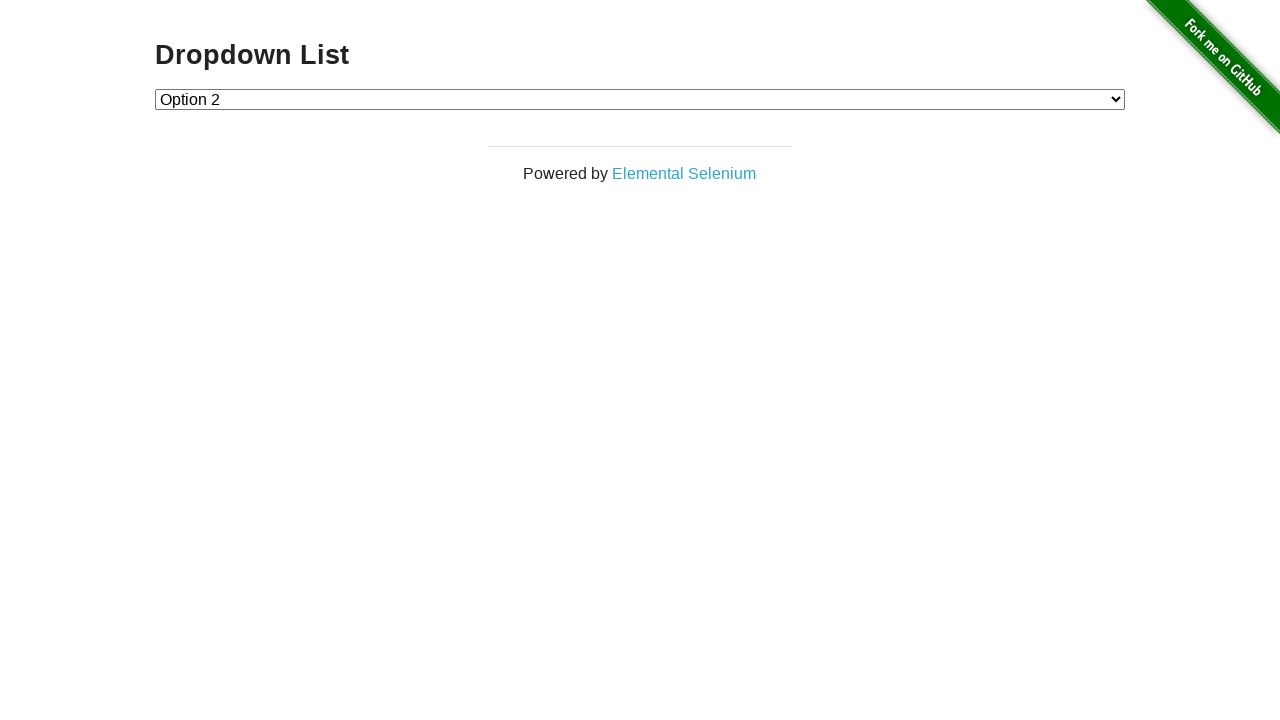

Verified first option text is 'Please select an option'
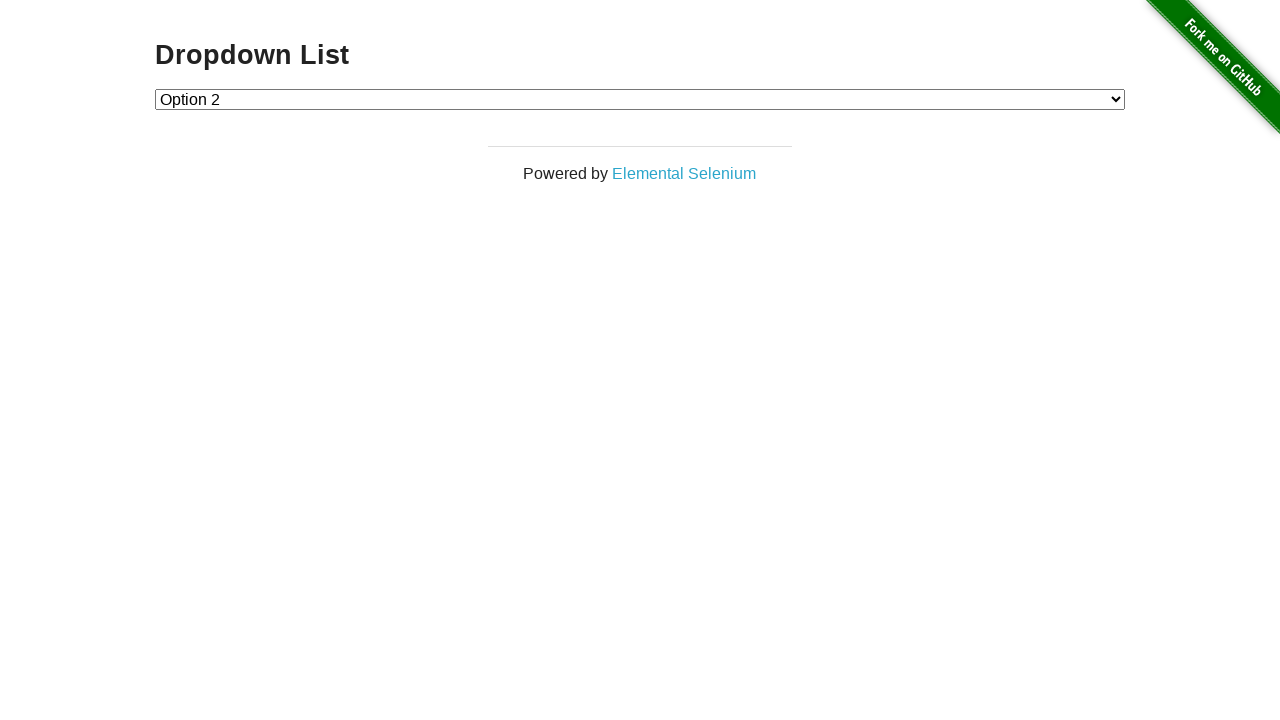

Verified second option text is 'Option 1'
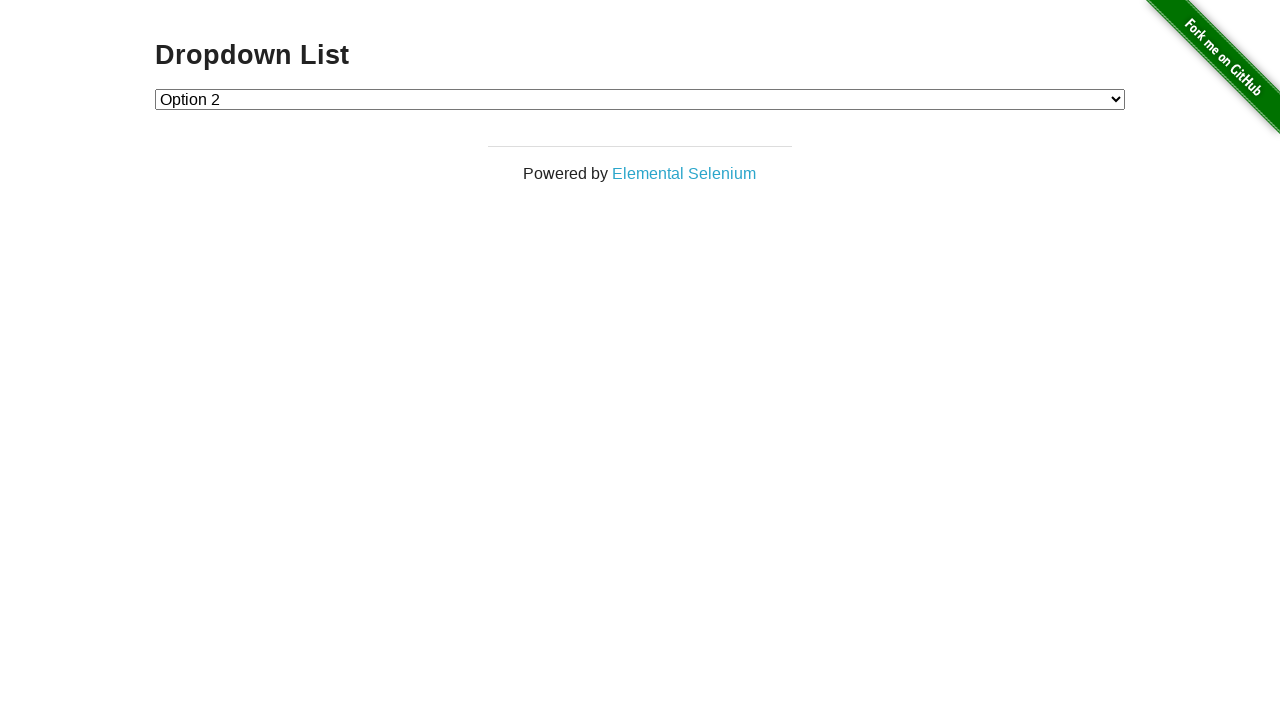

Verified third option text is 'Option 2'
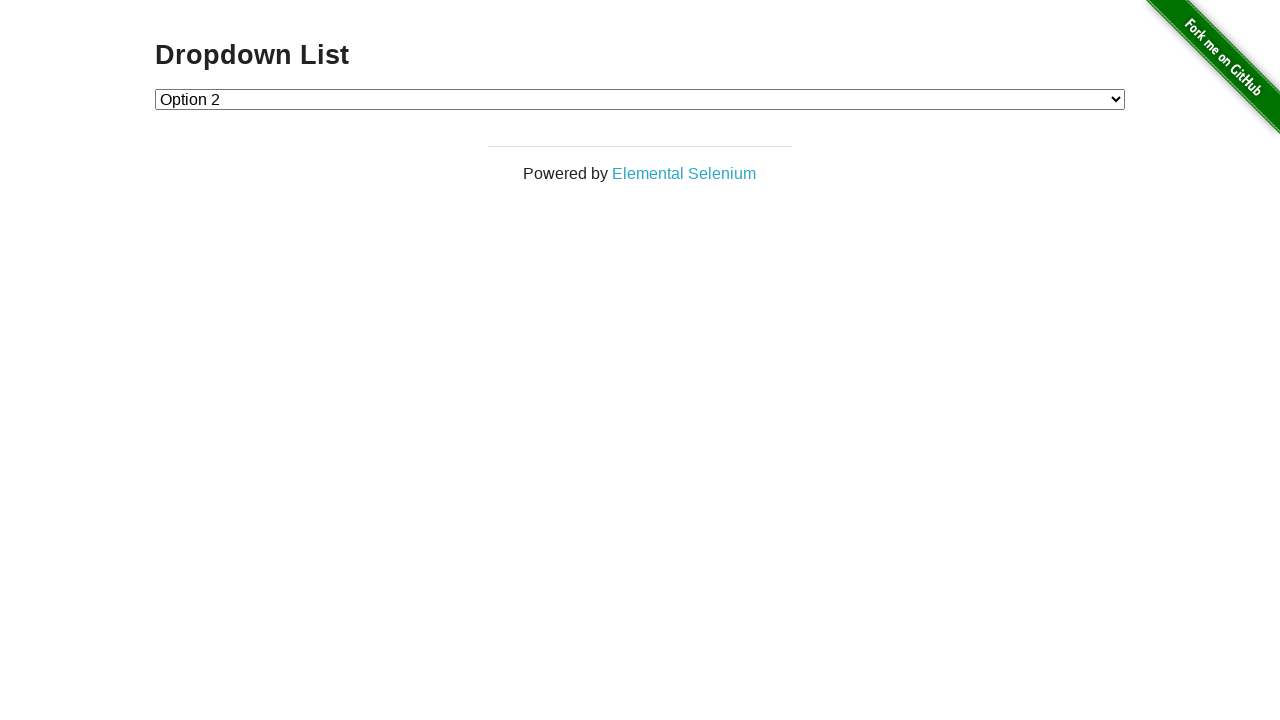

Selected 'Option 1' from dropdown again on #dropdown
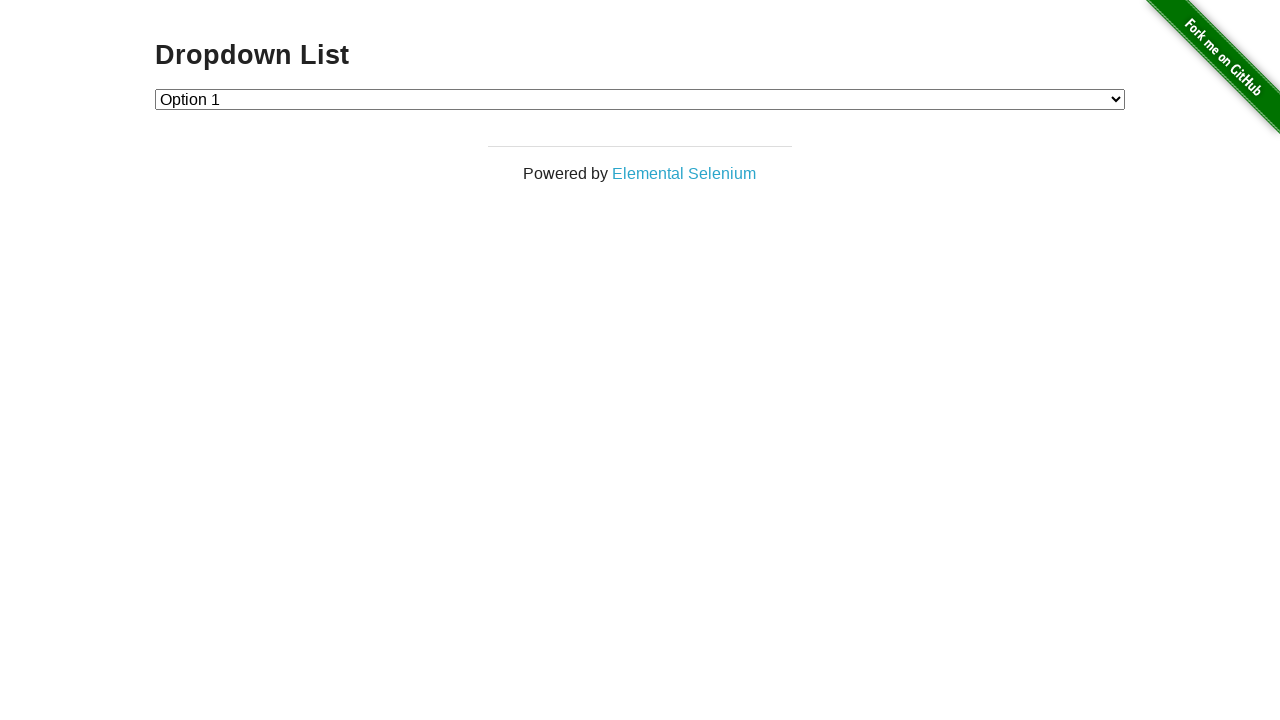

Retrieved text of currently selected option
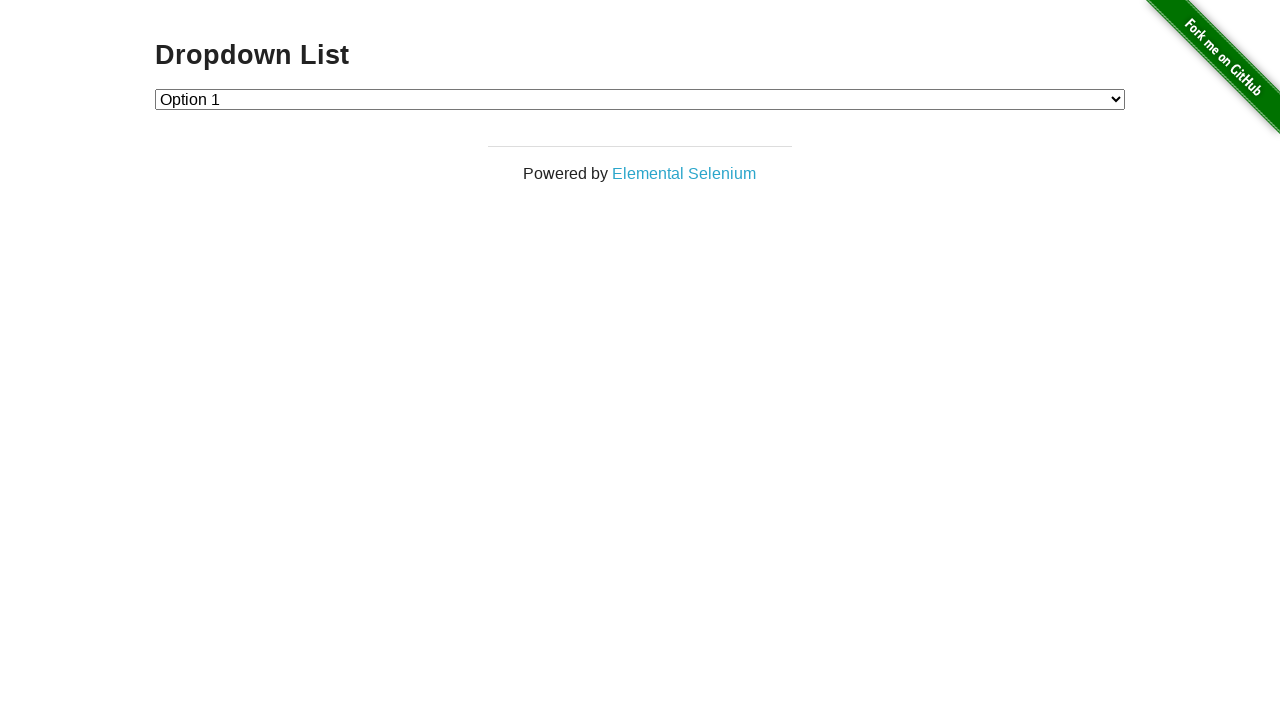

Verified selected option text is 'Option 1'
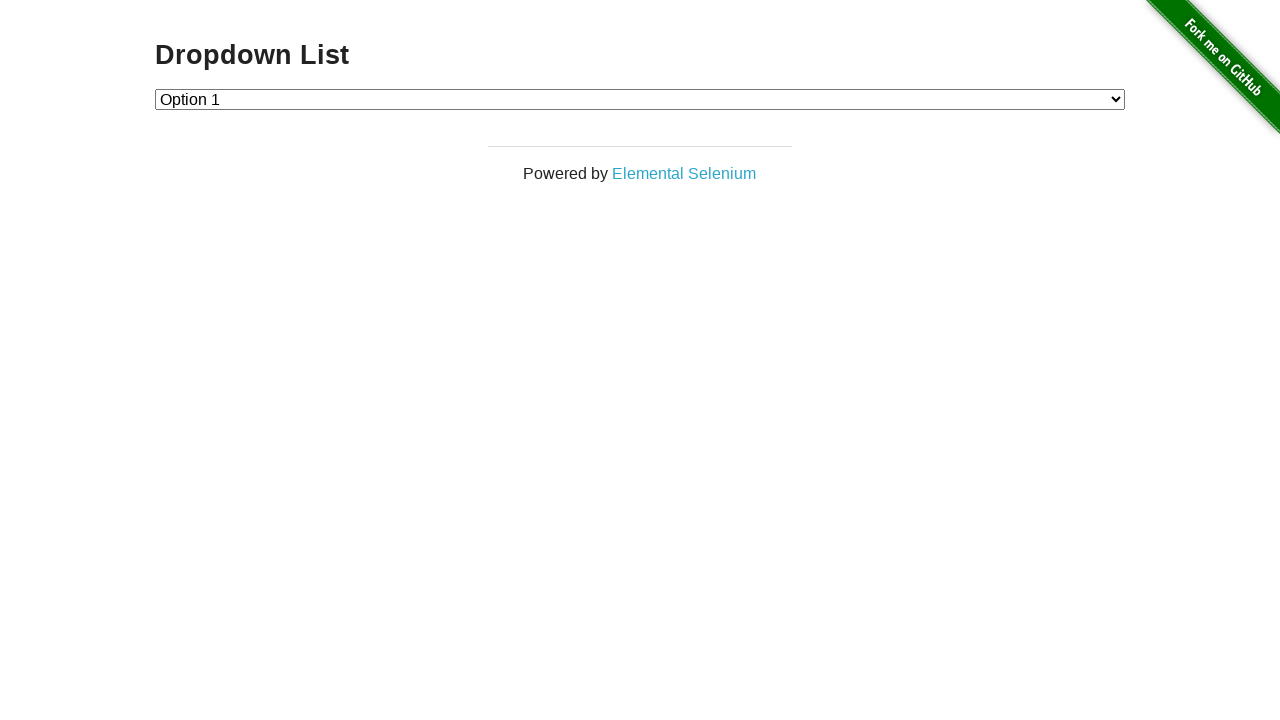

Selected 'Option 2' from dropdown again on #dropdown
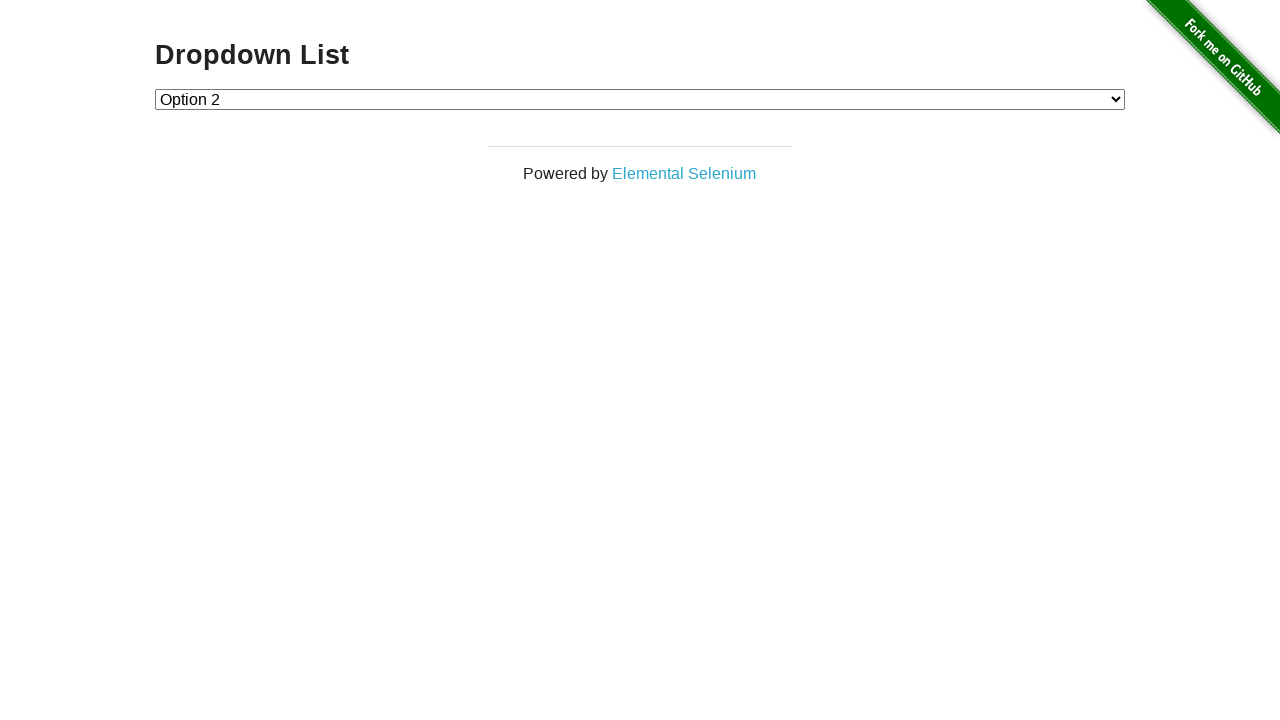

Retrieved text of currently selected option
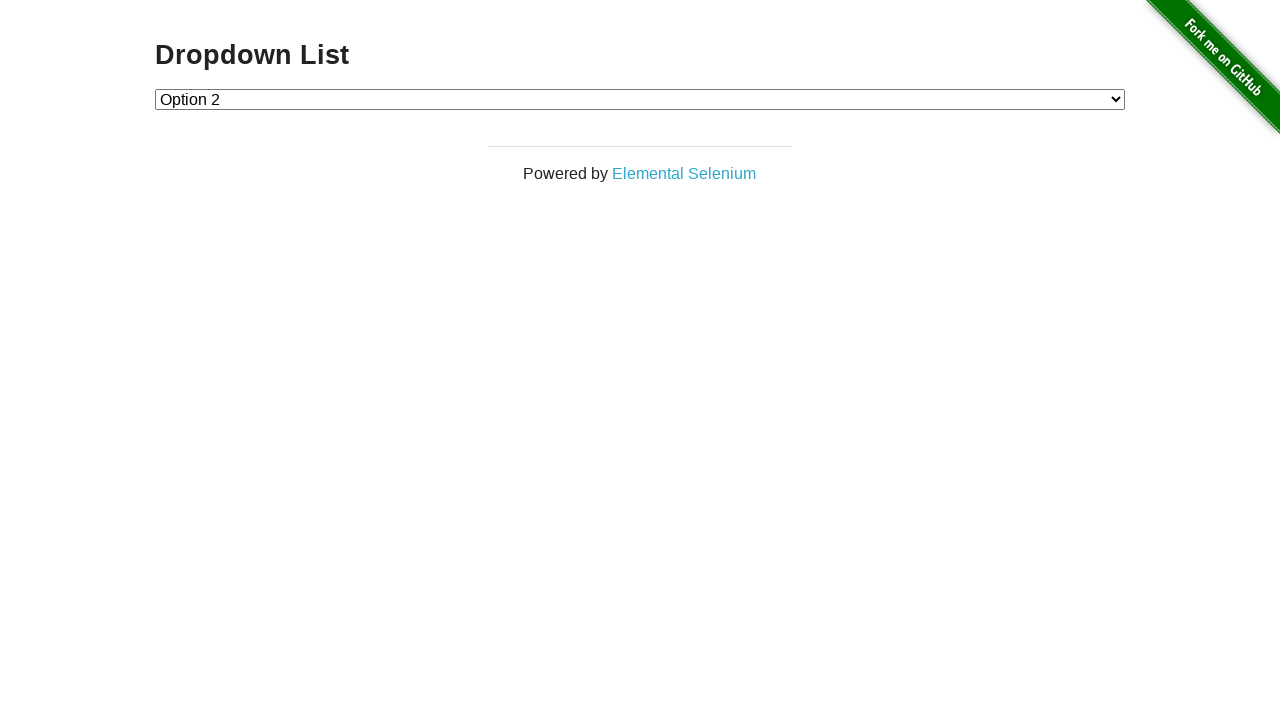

Verified selected option text is 'Option 2'
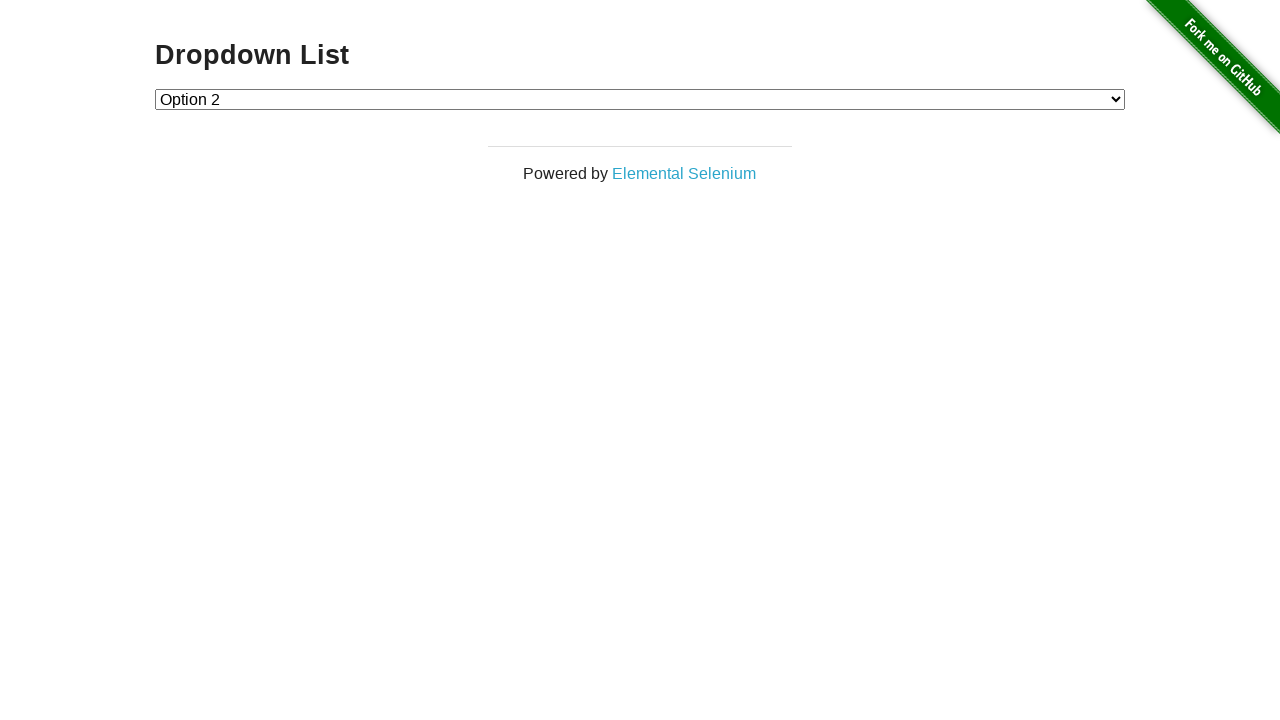

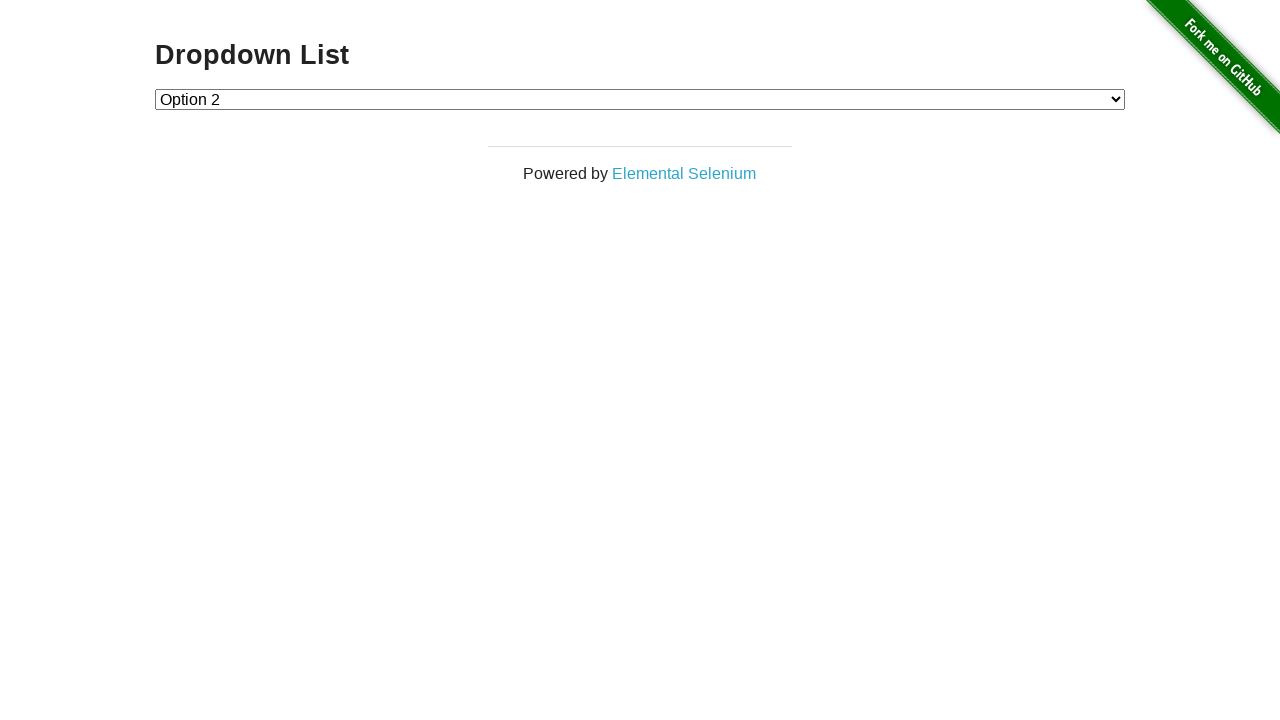